Navigates to the CBOE VIX futures page and verifies that the futures data table loads with rows containing pricing information.

Starting URL: https://www.cboe.com/tradable_products/vix/vix_futures/

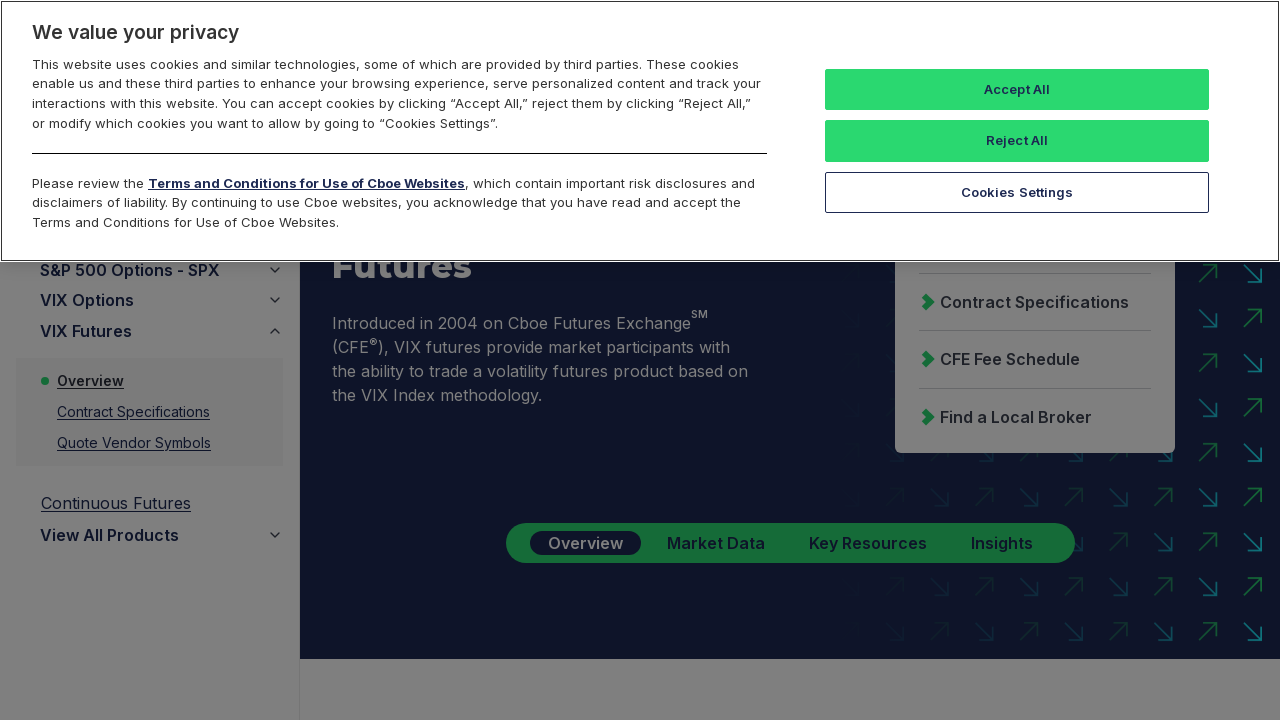

Navigated to CBOE VIX futures page
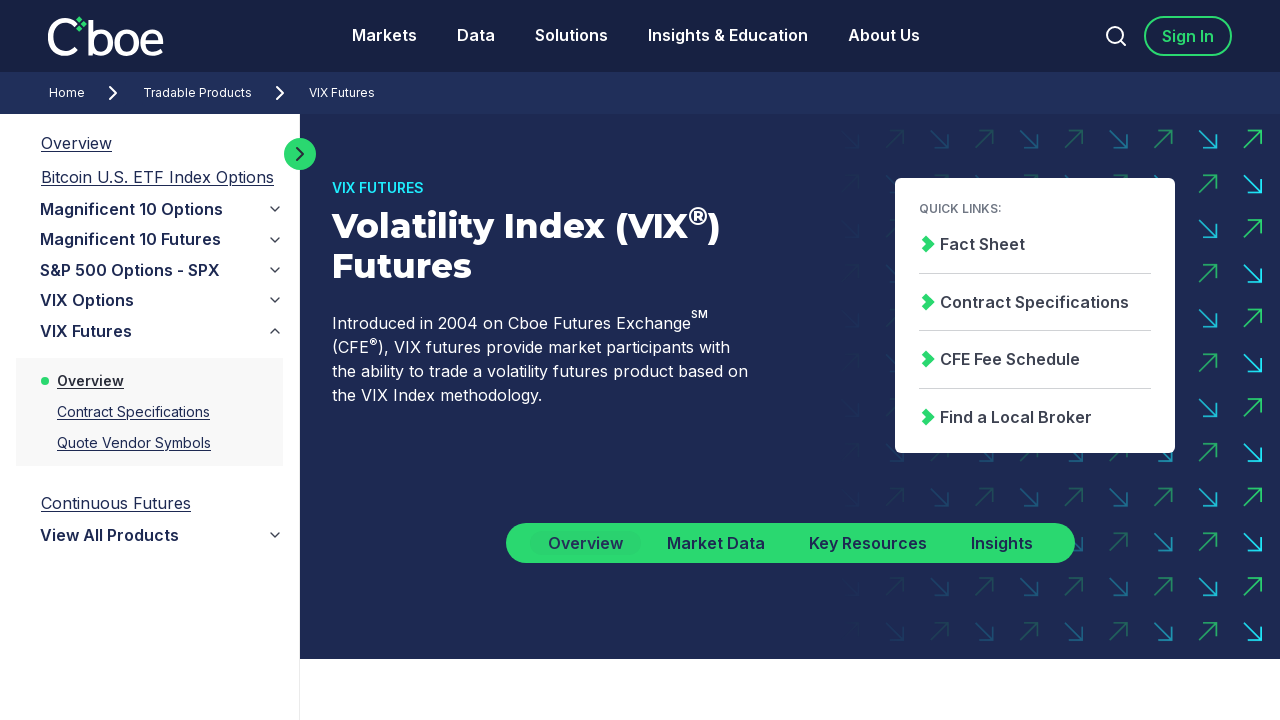

Waited for futures data table to be visible
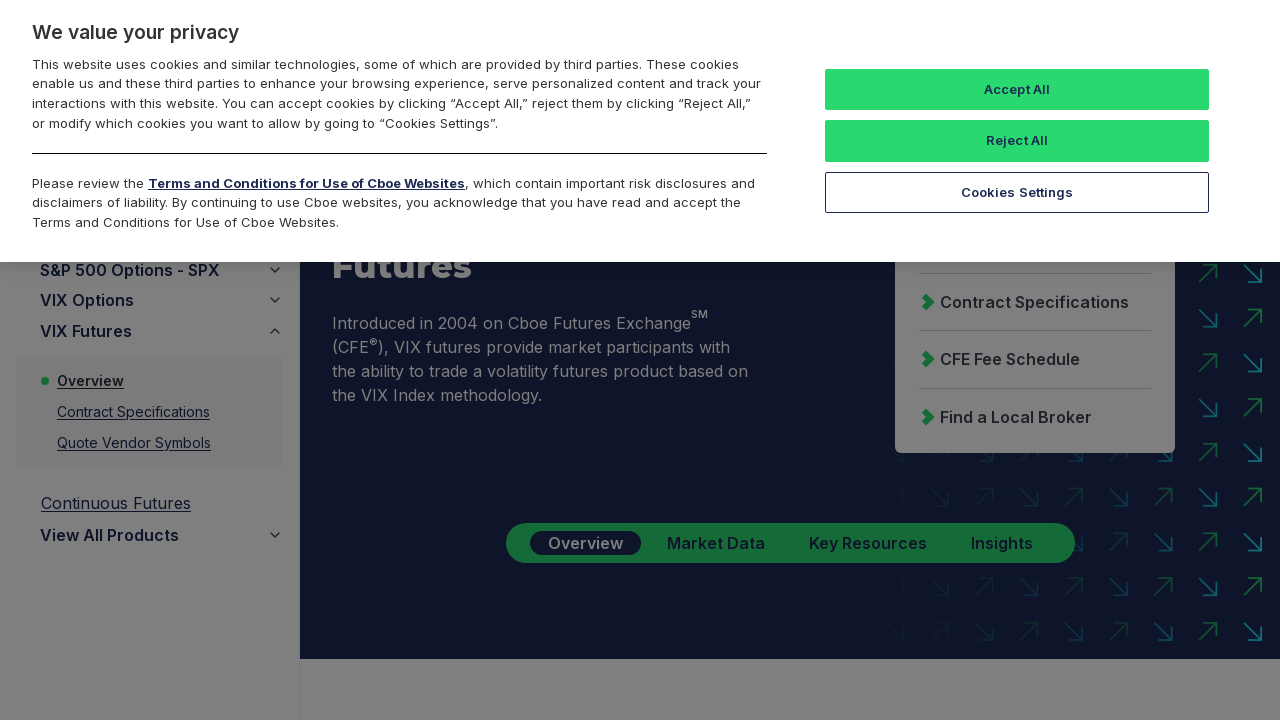

Located all table rows
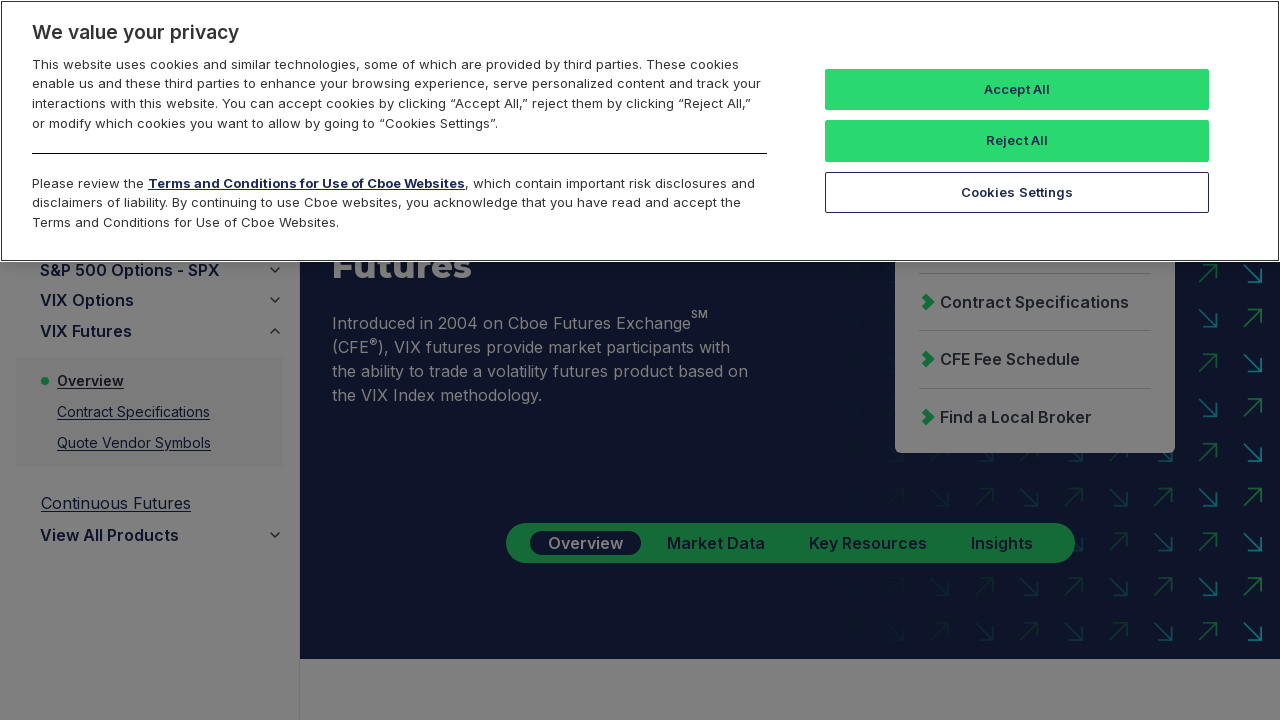

Waited for first table row to be visible
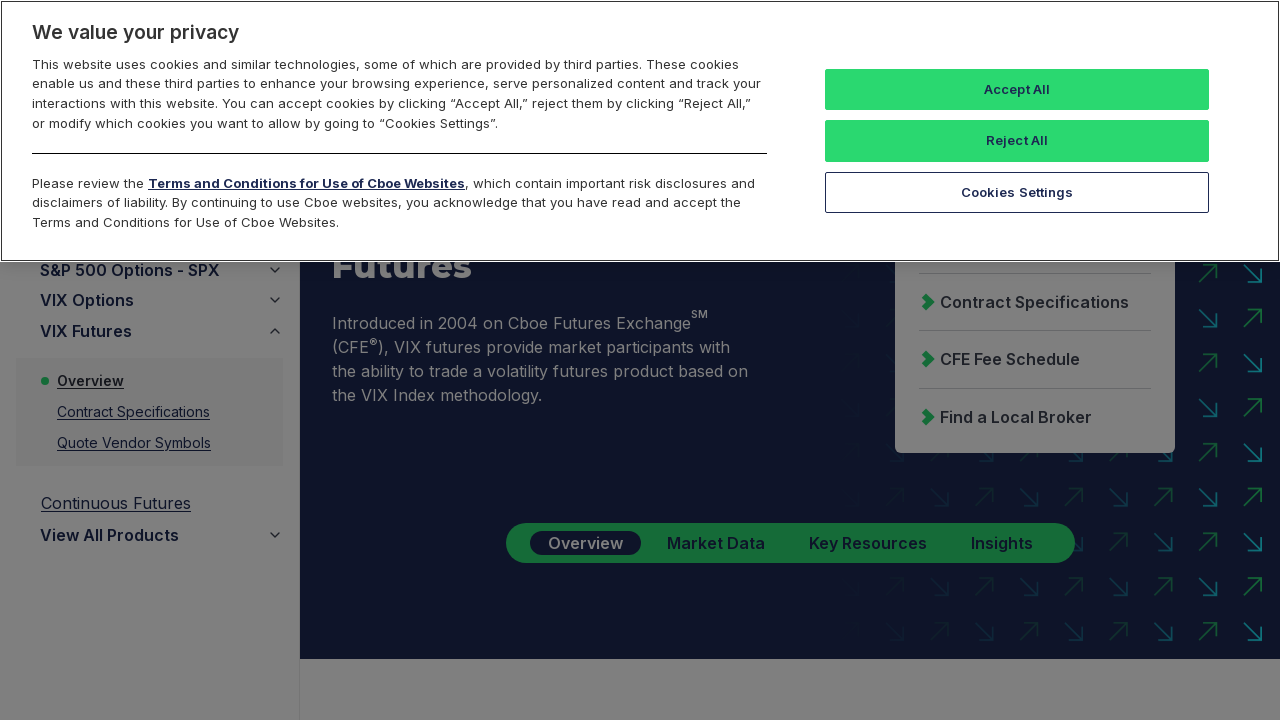

Counted table rows: 16 rows found
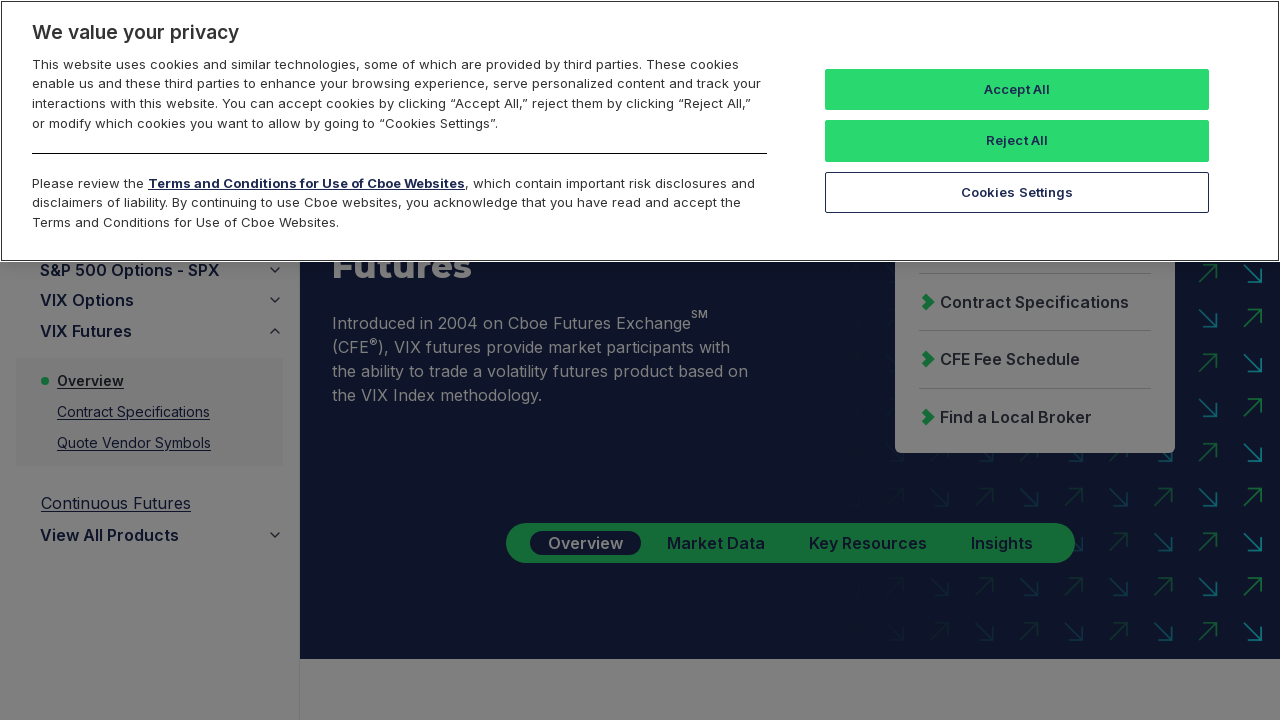

Verified table contains data rows (more than header row)
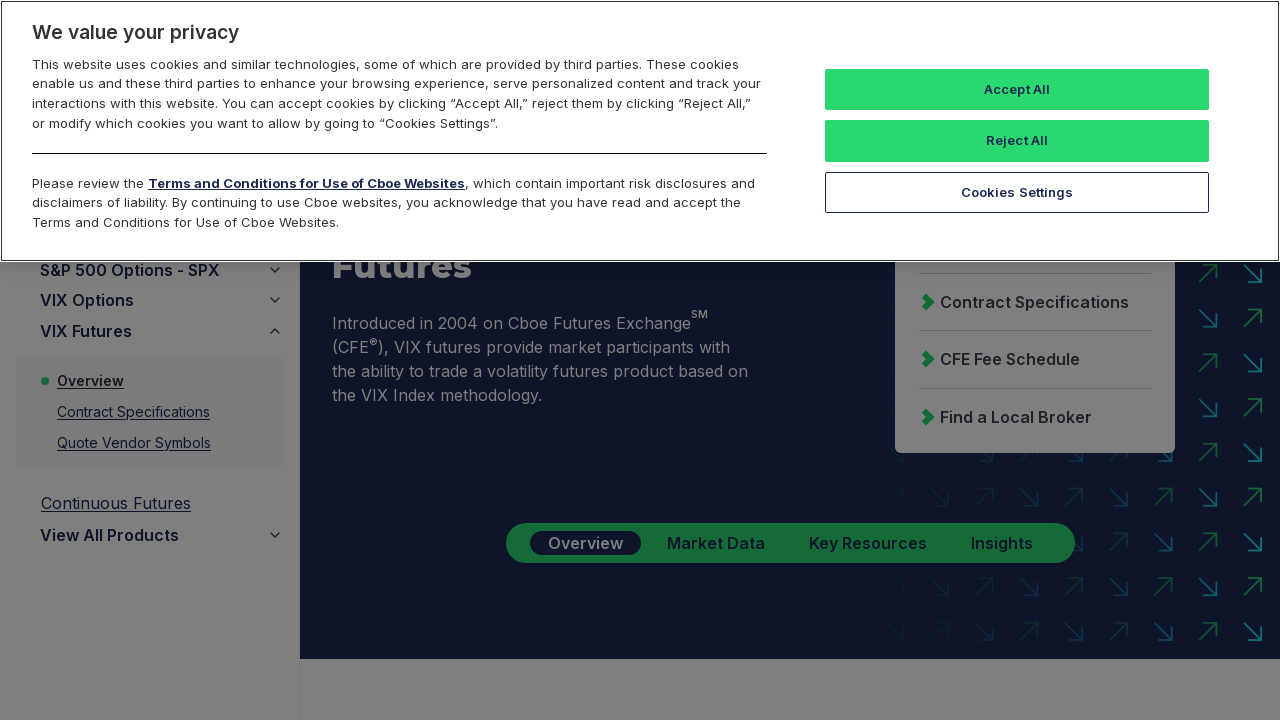

Located first data row in table
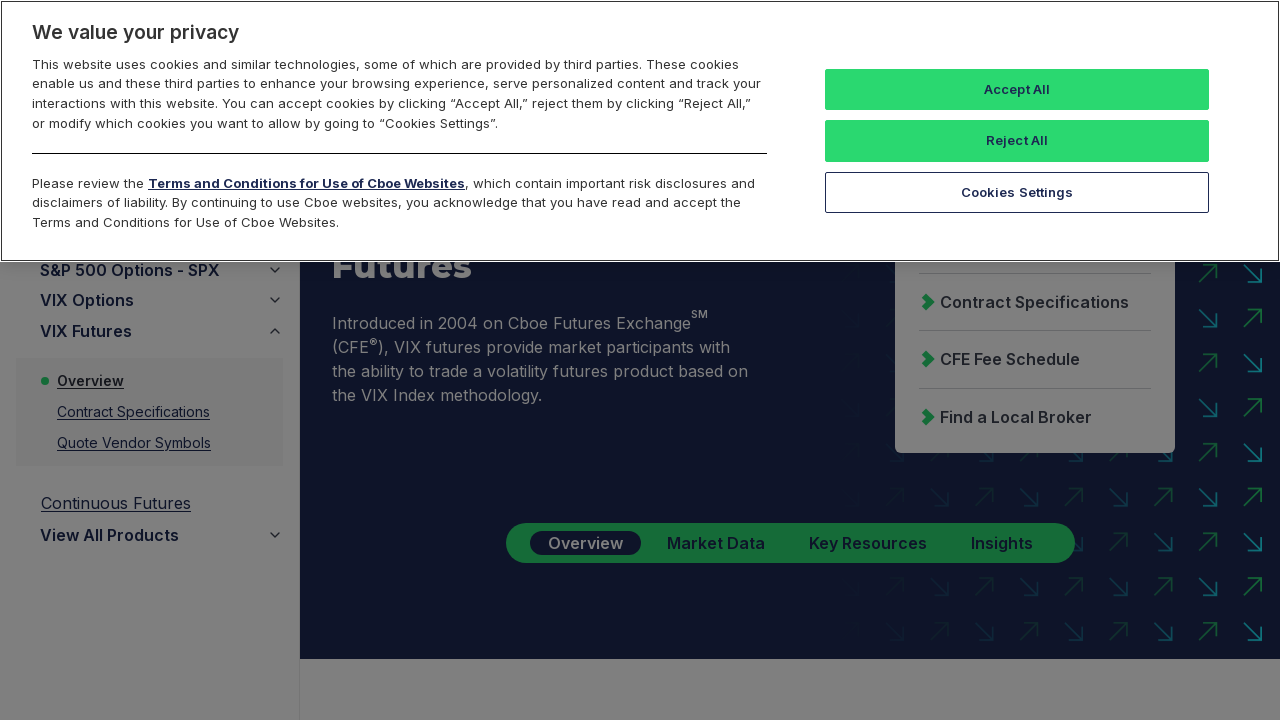

Verified first data row is visible with pricing information
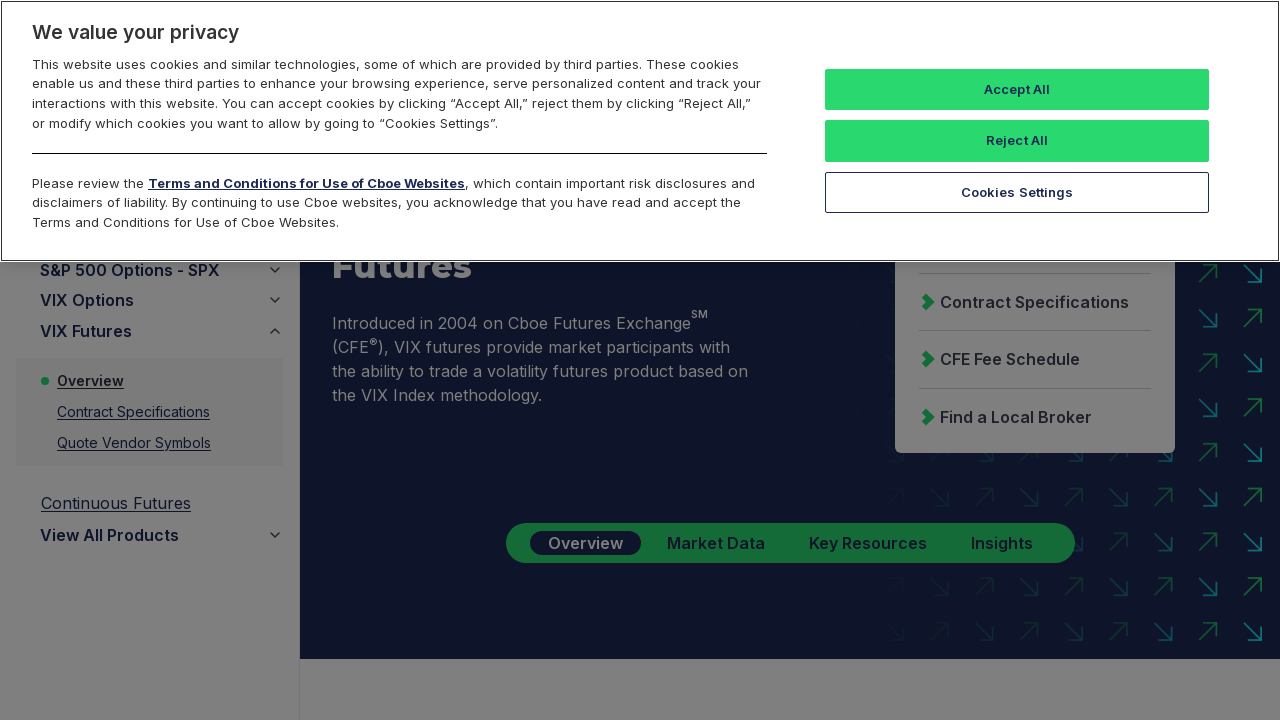

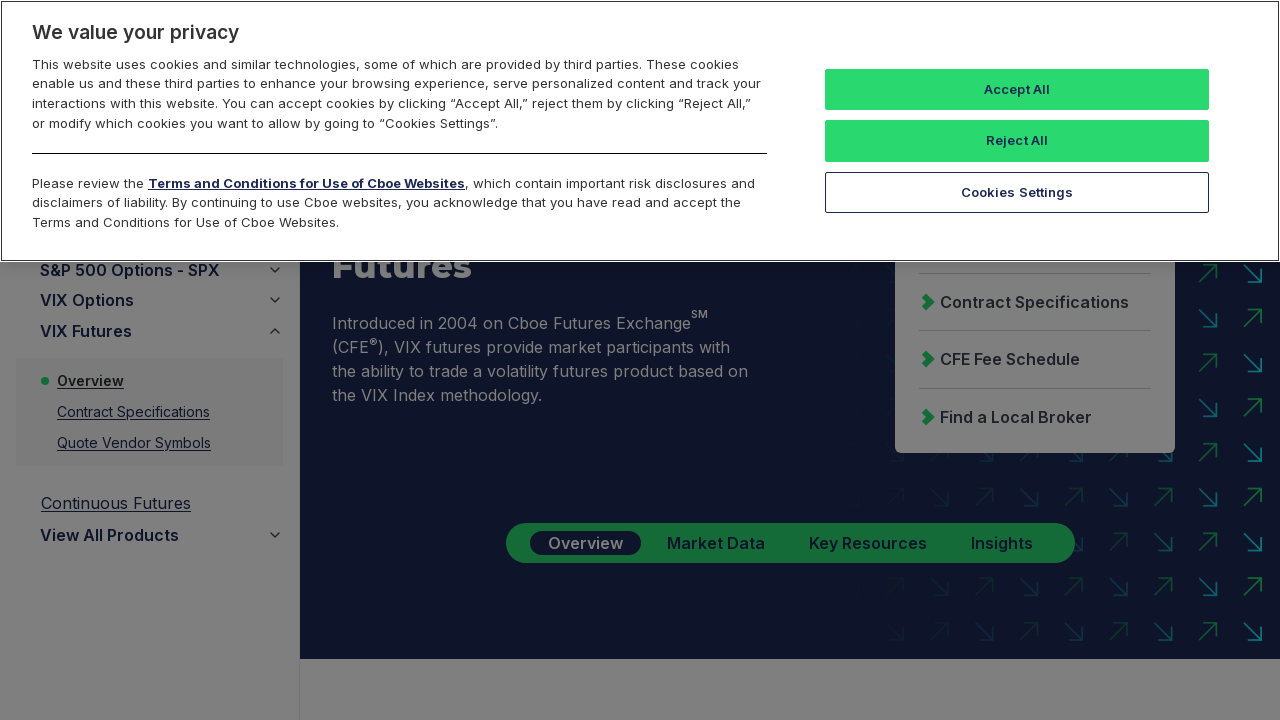